Tests AJAX functionality by clicking a button and waiting for dynamic content to load

Starting URL: http://uitestingplayground.com/ajax

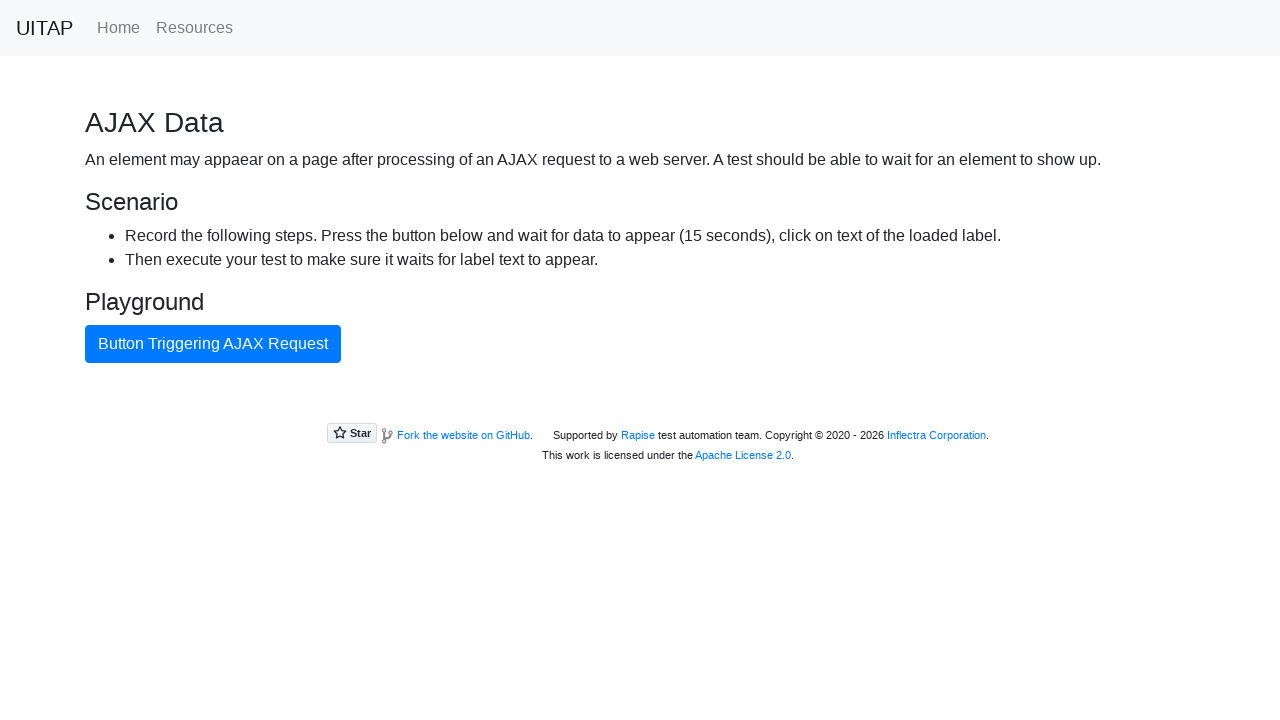

Clicked AJAX button to trigger dynamic content load at (213, 344) on #ajaxButton
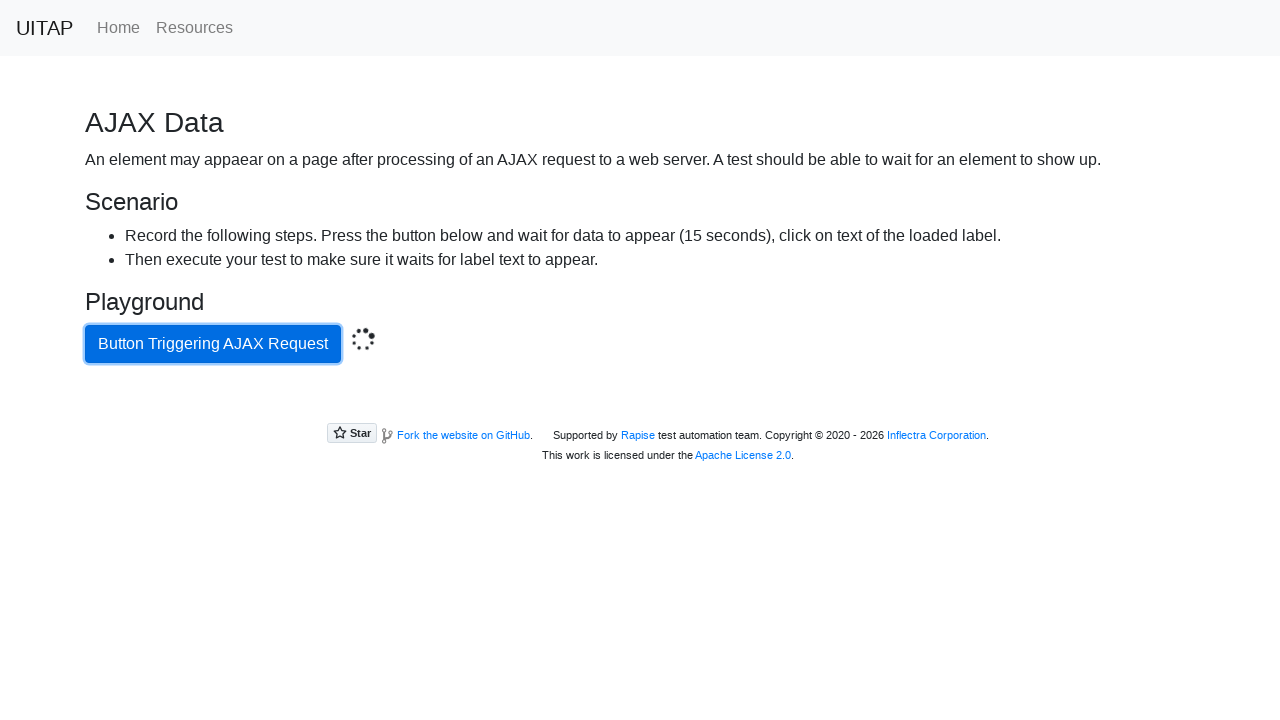

Waited for success message to appear
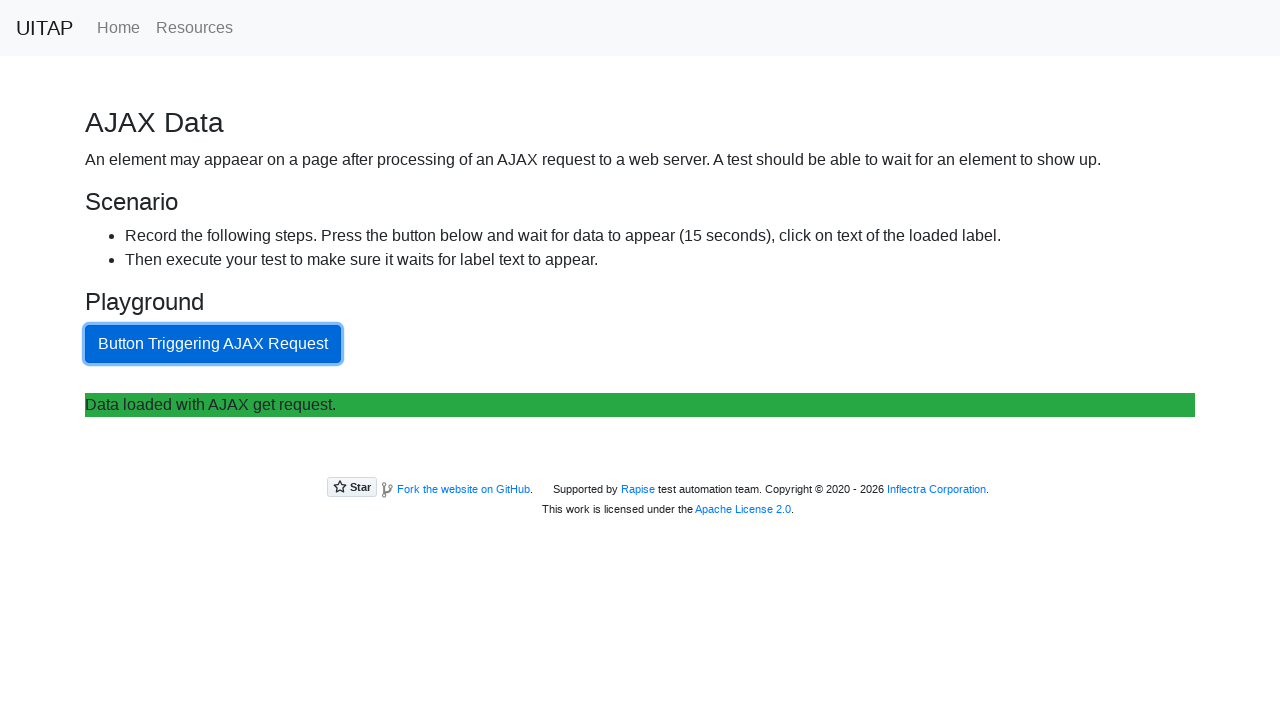

Located the success message element
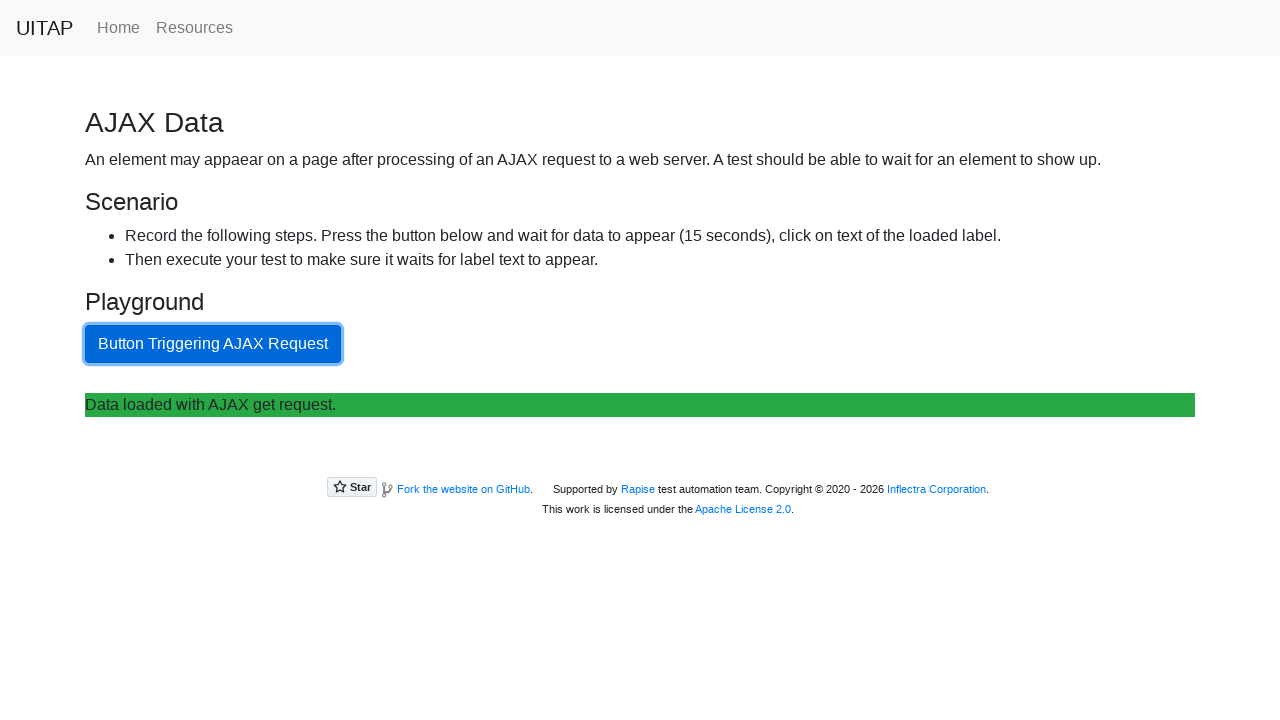

Extracted success message text: Data loaded with AJAX get request.
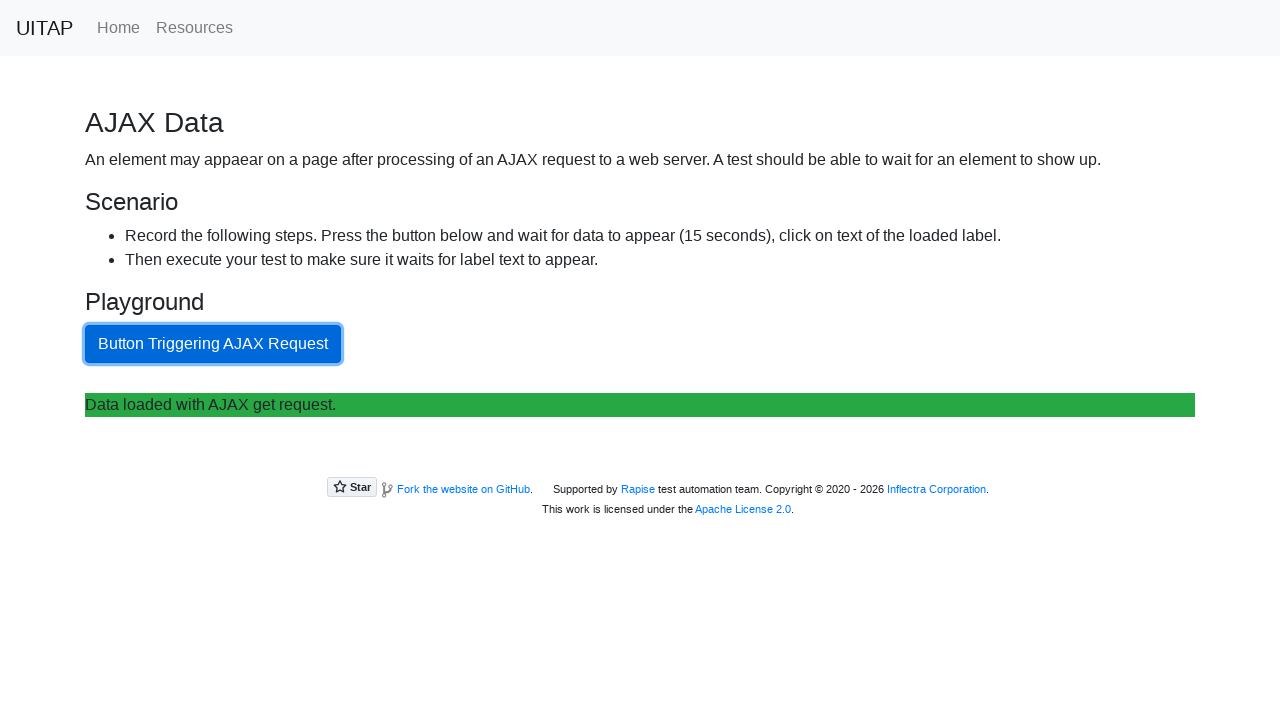

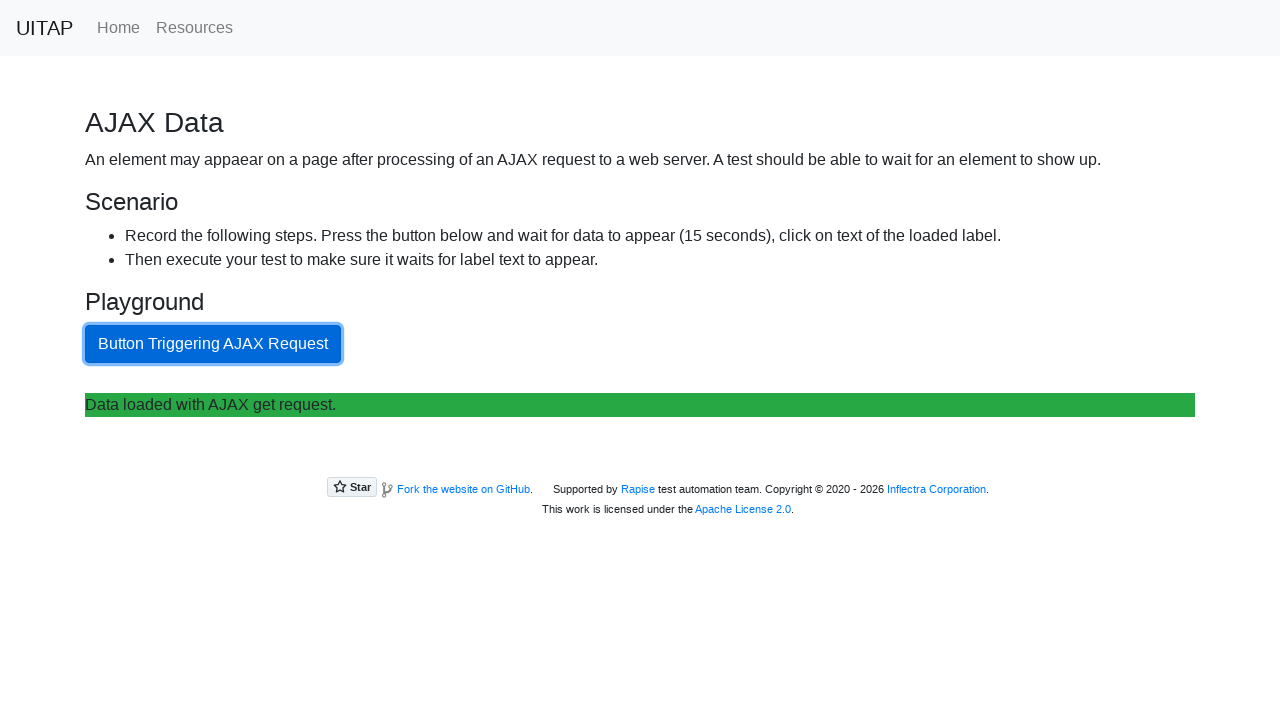